Tests JavaScript prompt dialog by clicking a button to trigger it, entering "Yusuf" in the prompt, accepting it, and verifying the result contains "Yusuf".

Starting URL: https://testotomasyonu.com/javascriptAlert

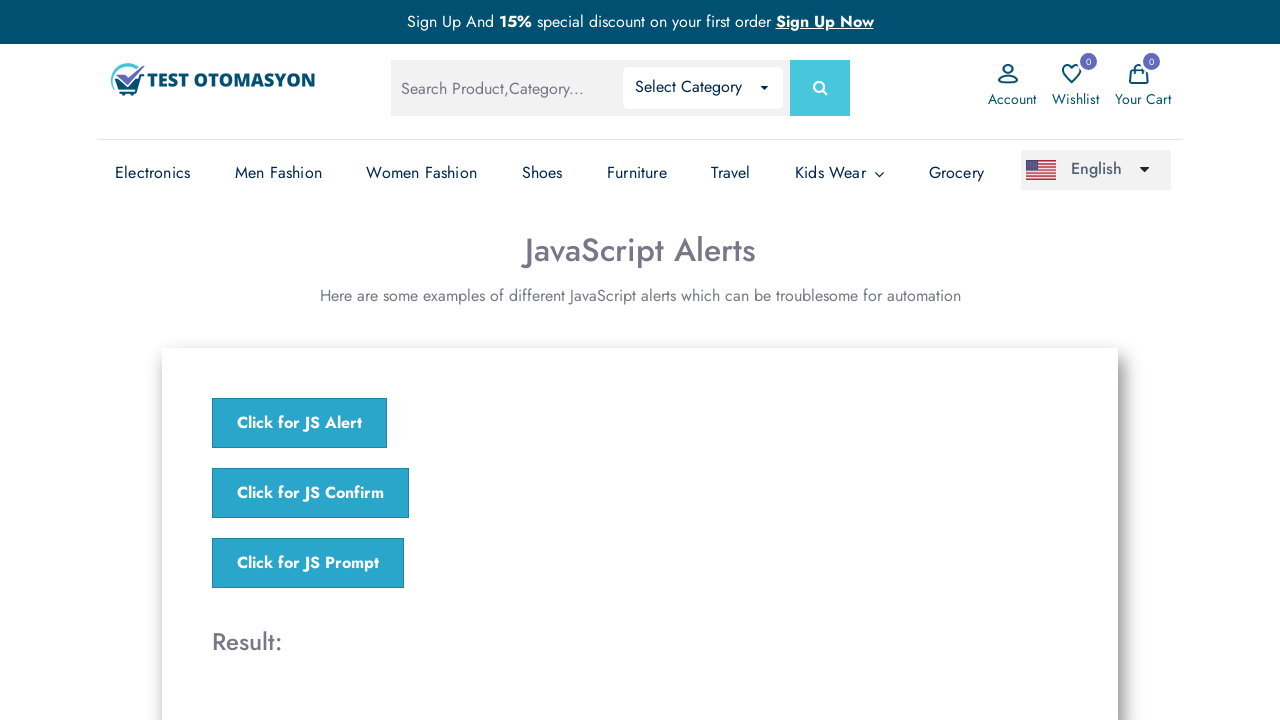

Set up dialog handler to accept prompt with 'Yusuf'
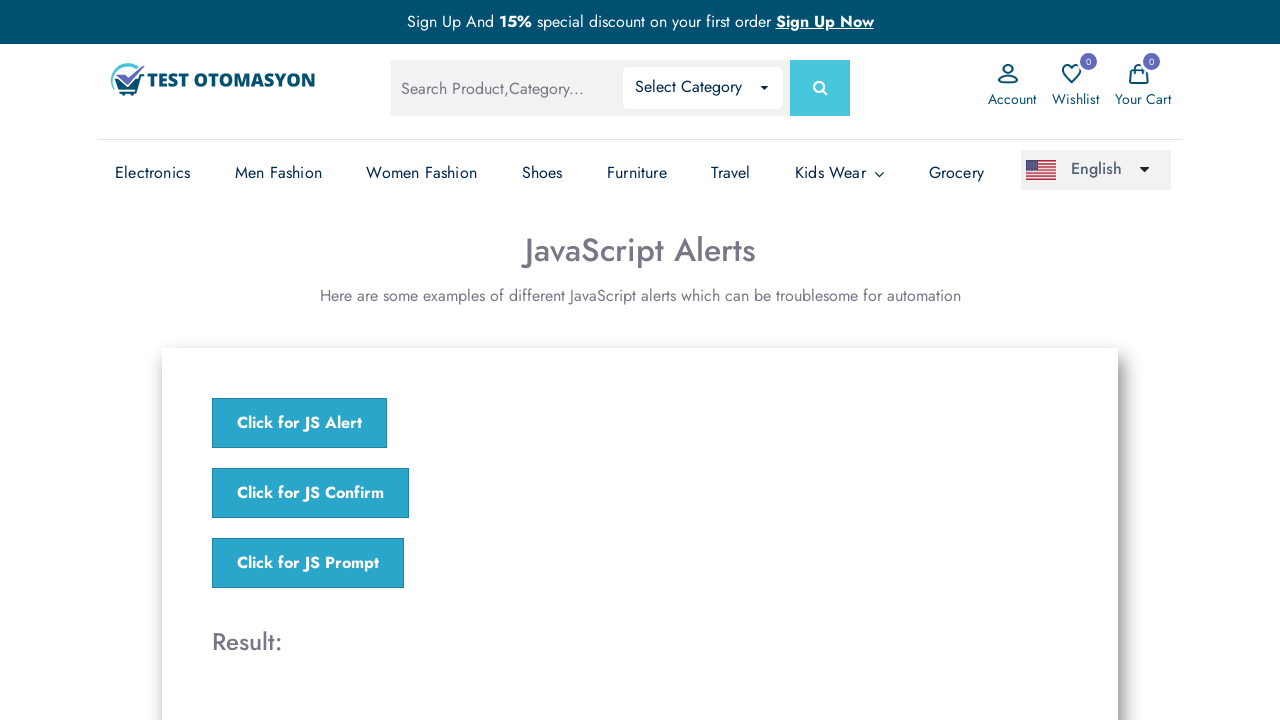

Clicked 'Click for JS Prompt' button to trigger prompt dialog at (308, 563) on xpath=//button[.='Click for JS Prompt']
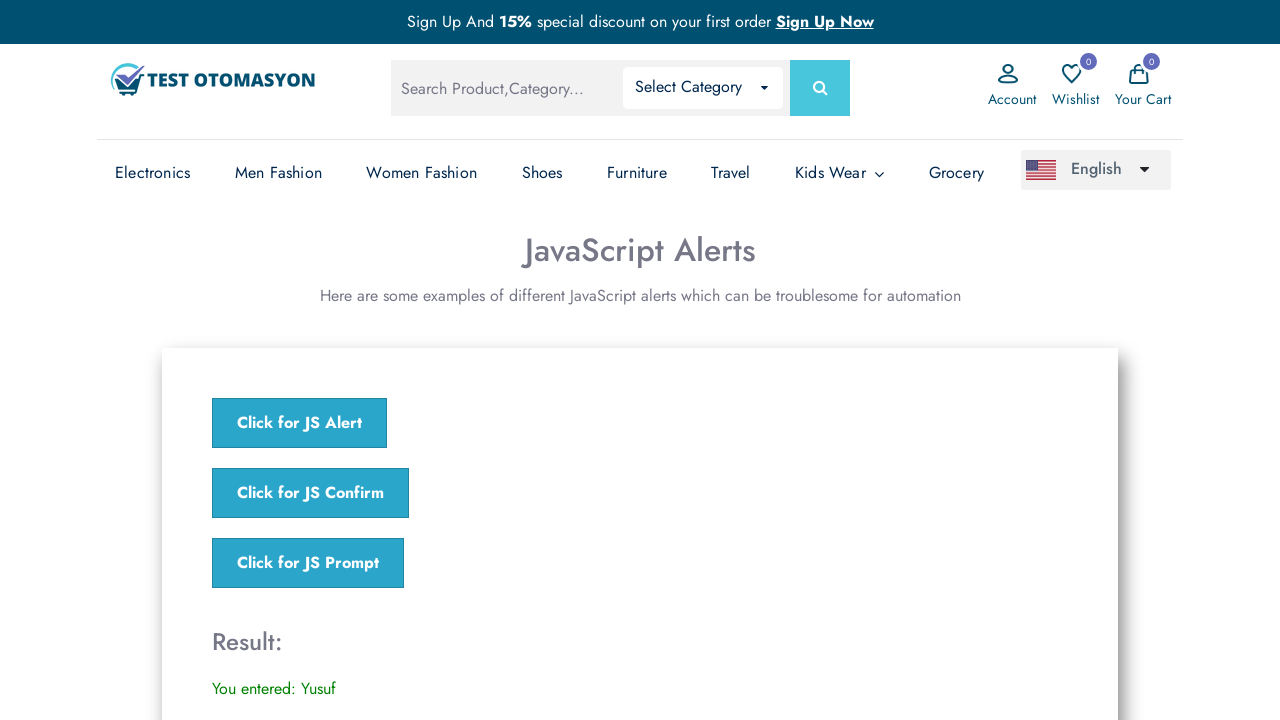

Result element loaded after prompt was accepted
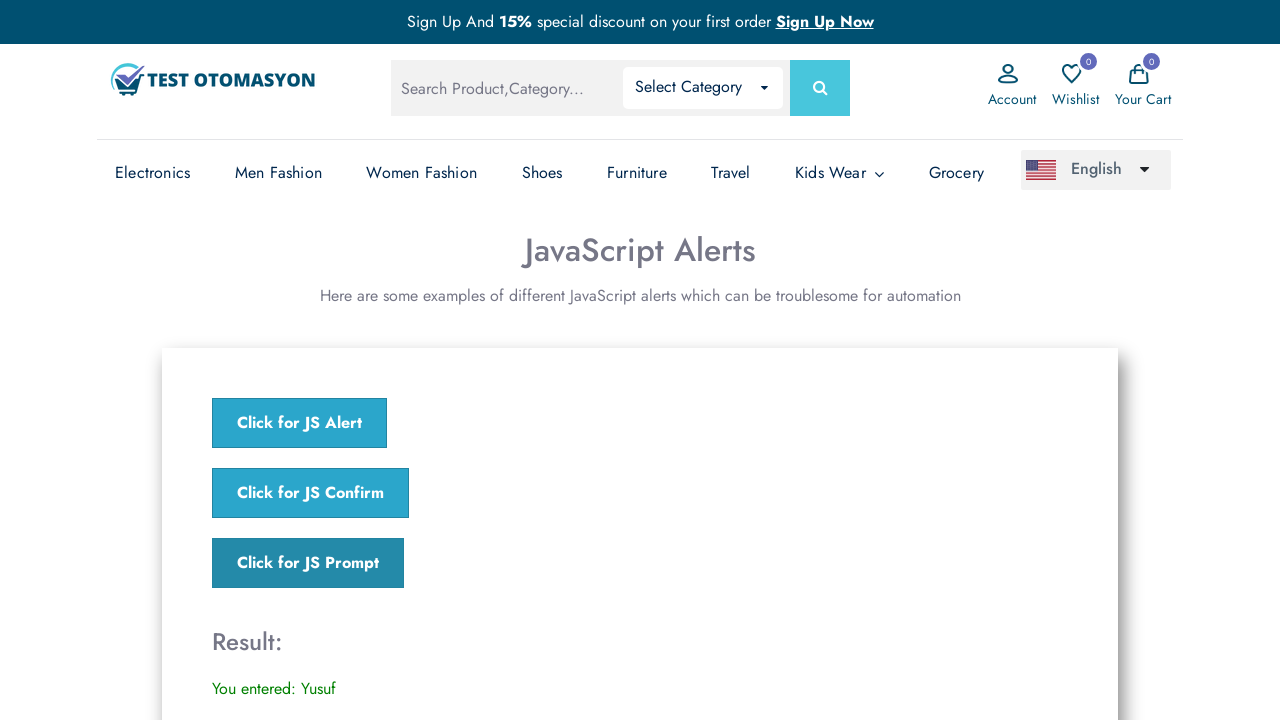

Retrieved result text content
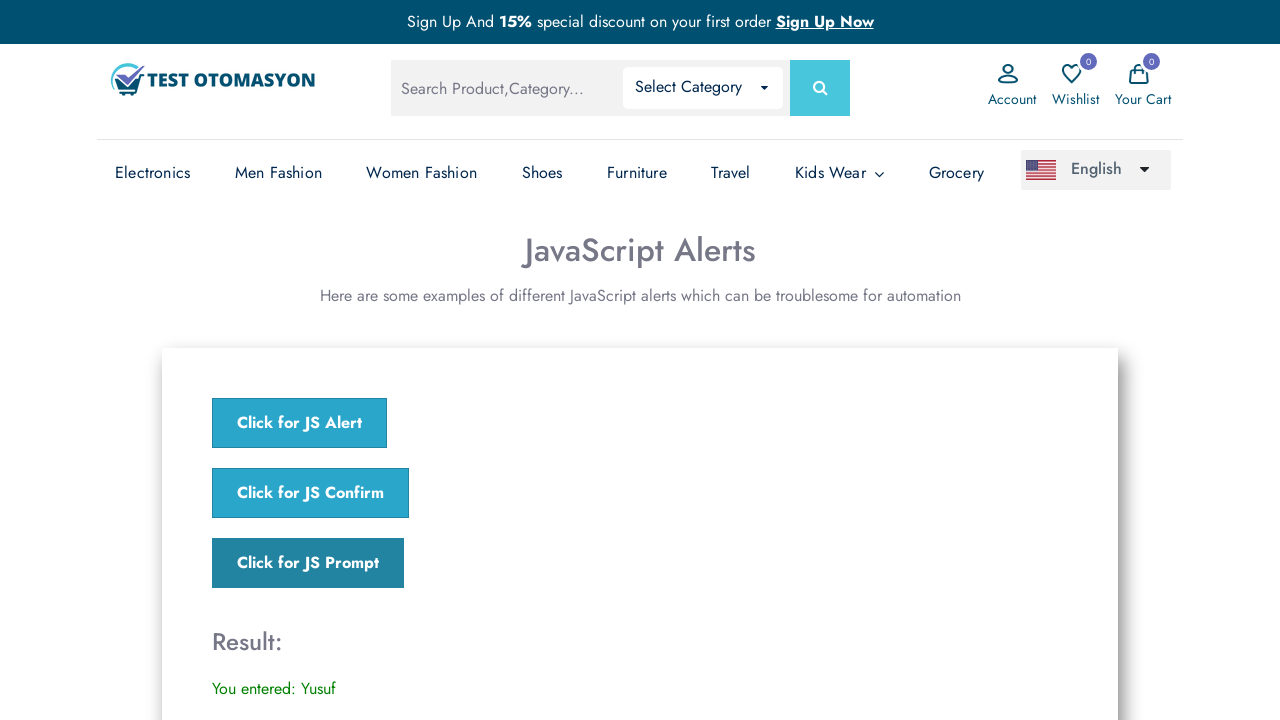

Verified that result contains 'Yusuf'
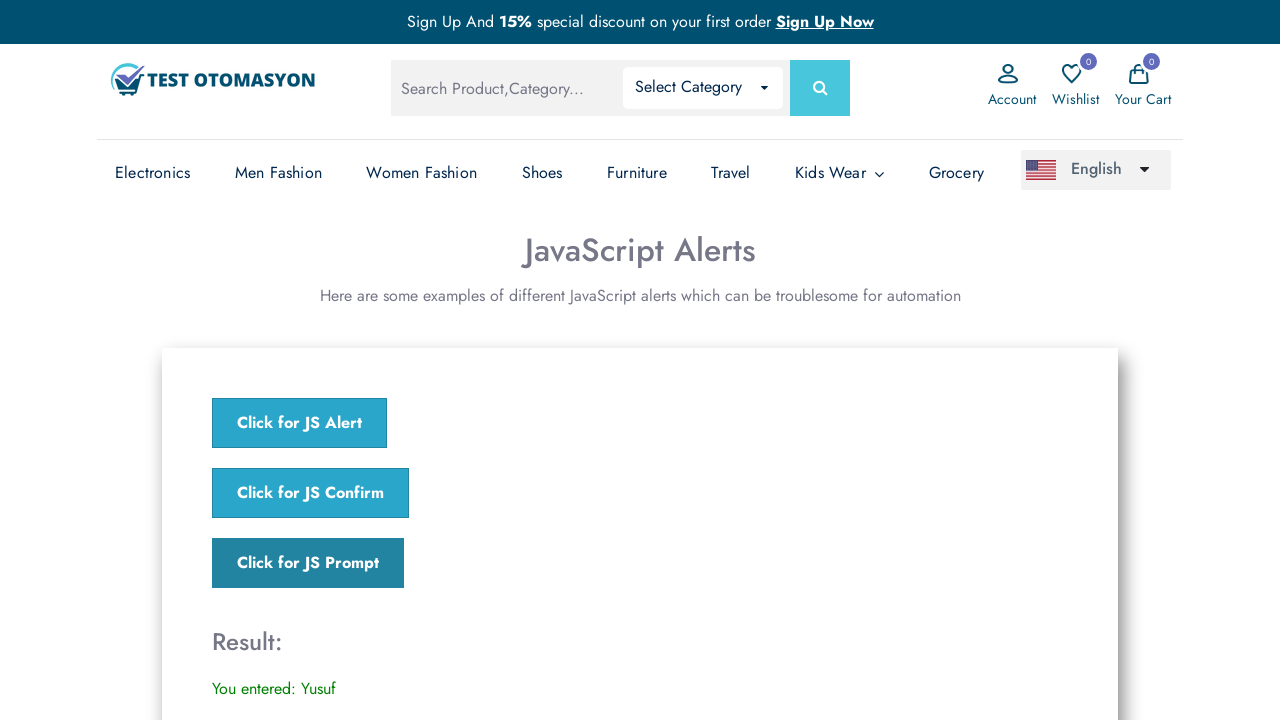

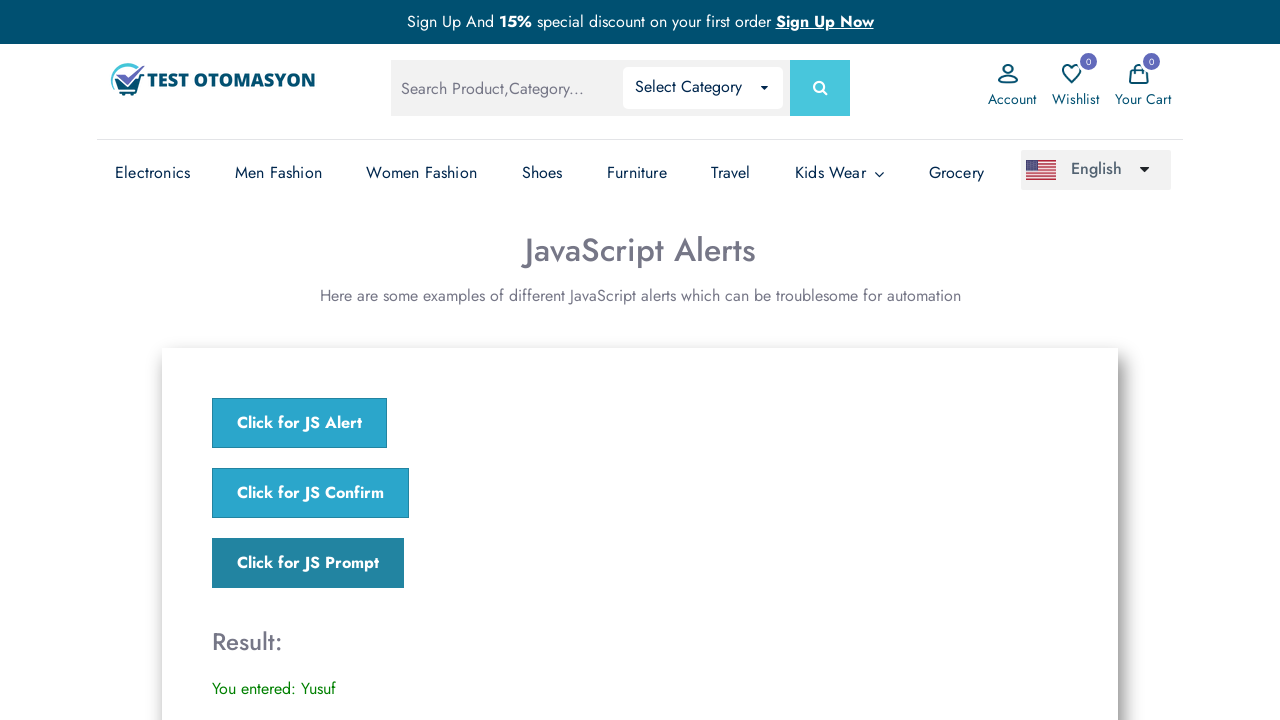